Tests drag-and-drop functionality by dragging an element to a target div and verifying a success message appears

Starting URL: http://pythonscraping.com/pages/javascript/draggableDemo.html

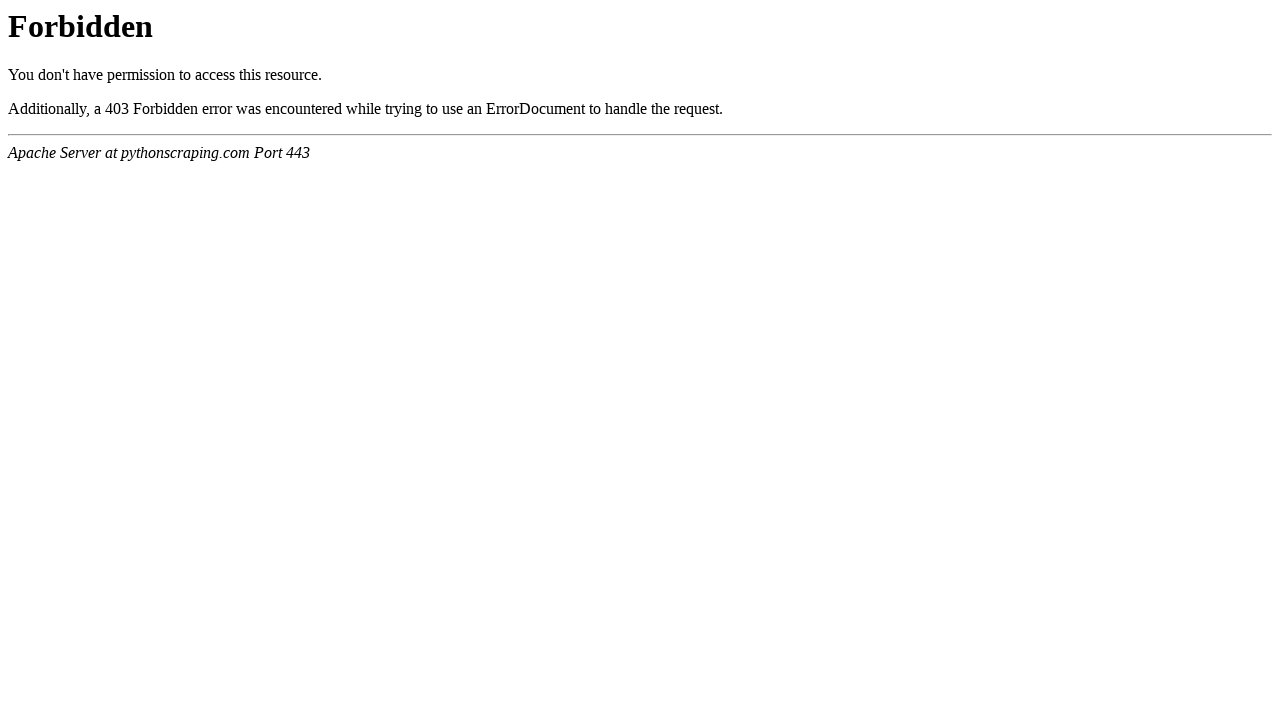

Filled todo input with 'buy some cheese'
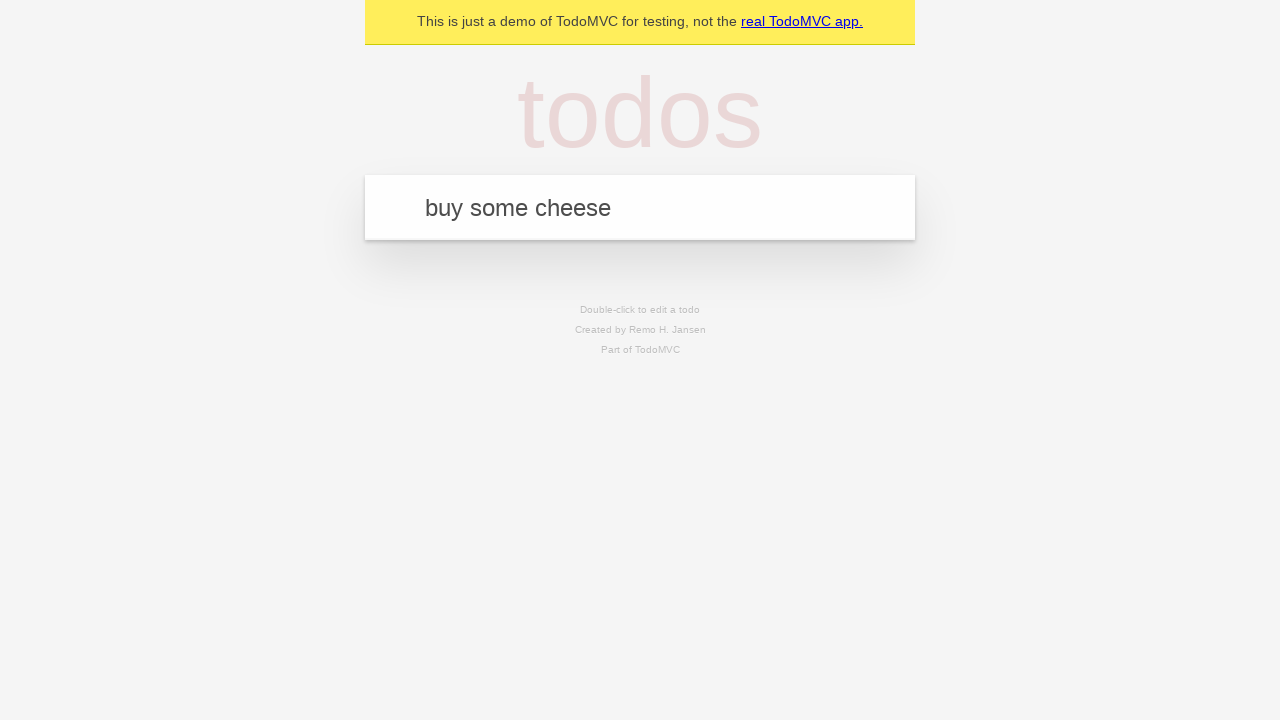

Pressed Enter to add todo 'buy some cheese'
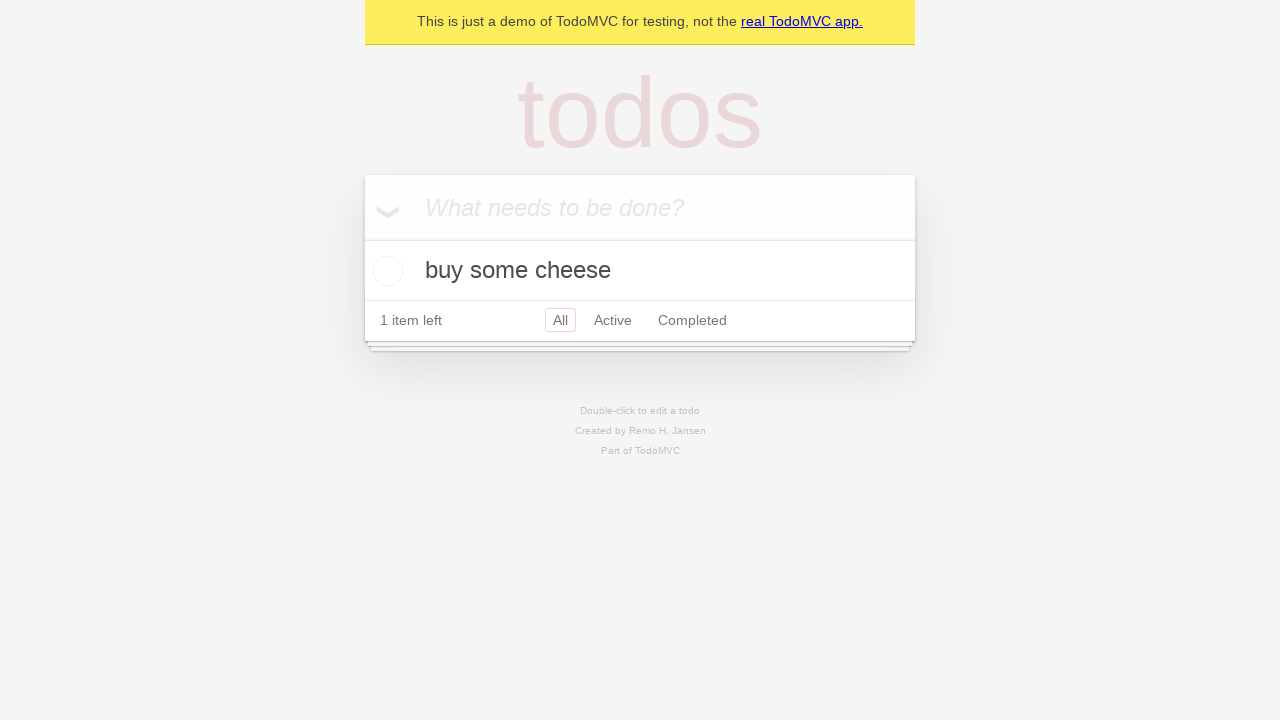

Filled todo input with 'feed the cat'
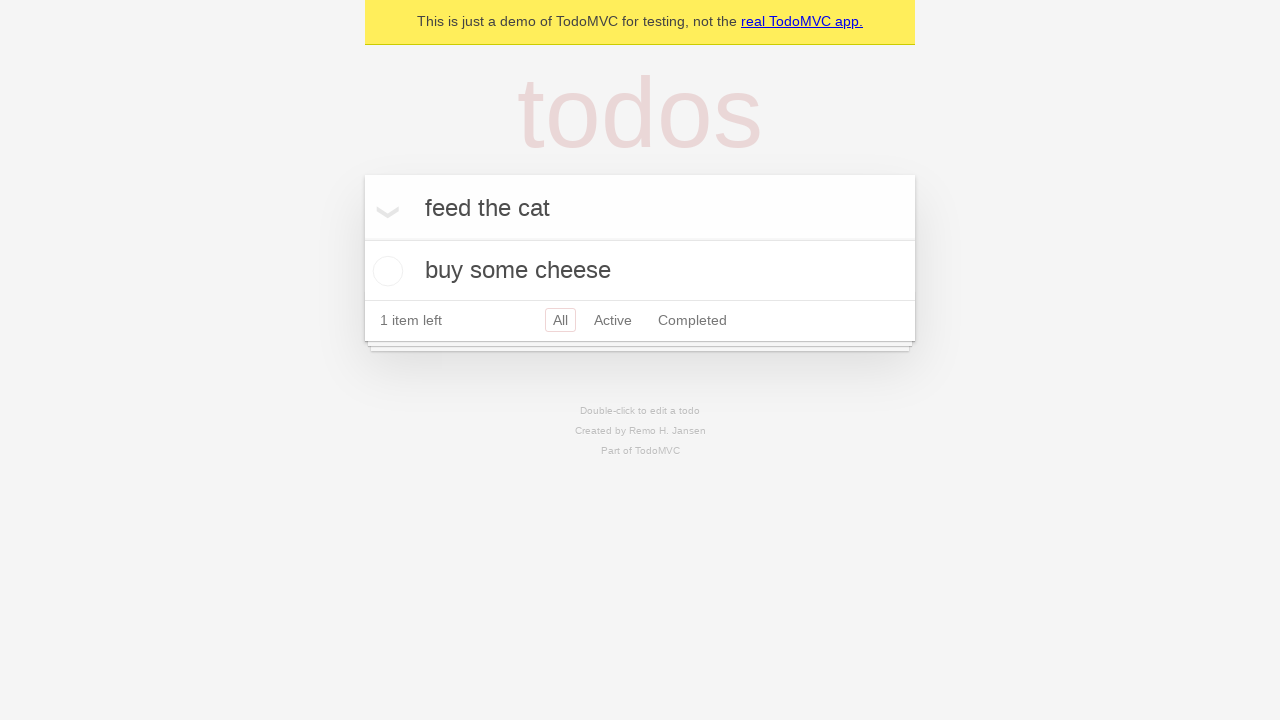

Pressed Enter to add todo 'feed the cat'
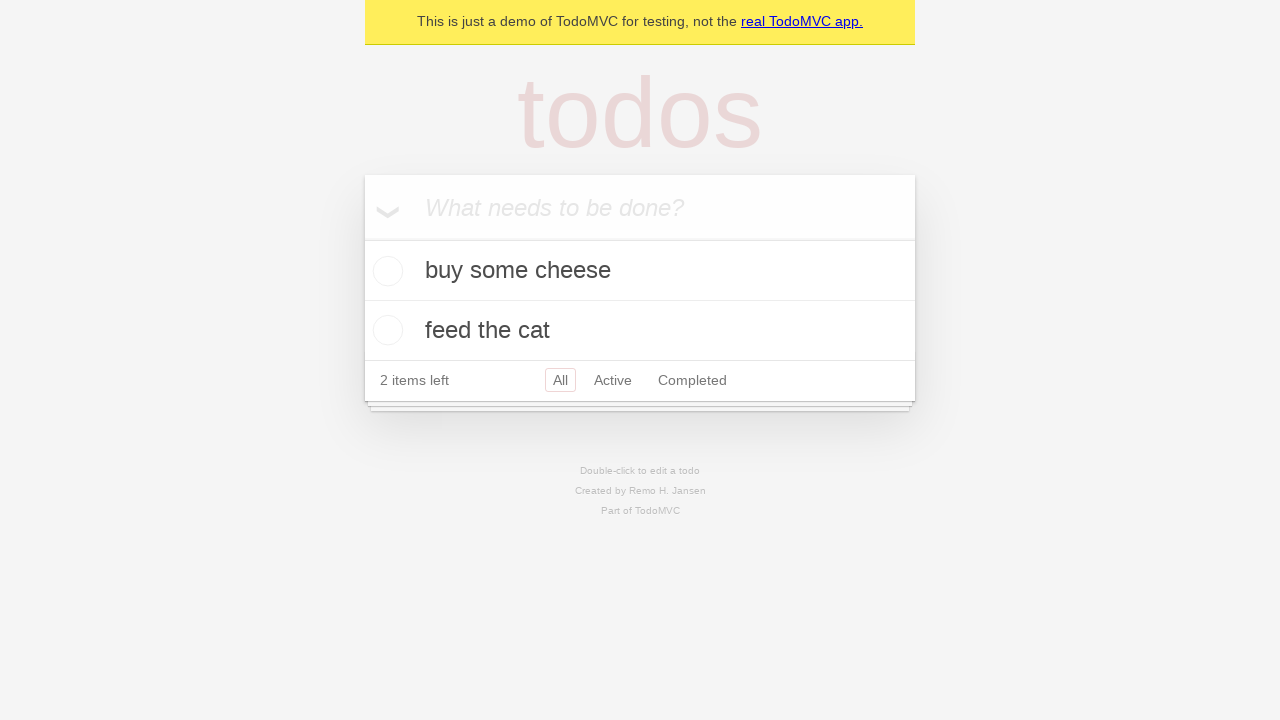

Checked the first todo item as complete
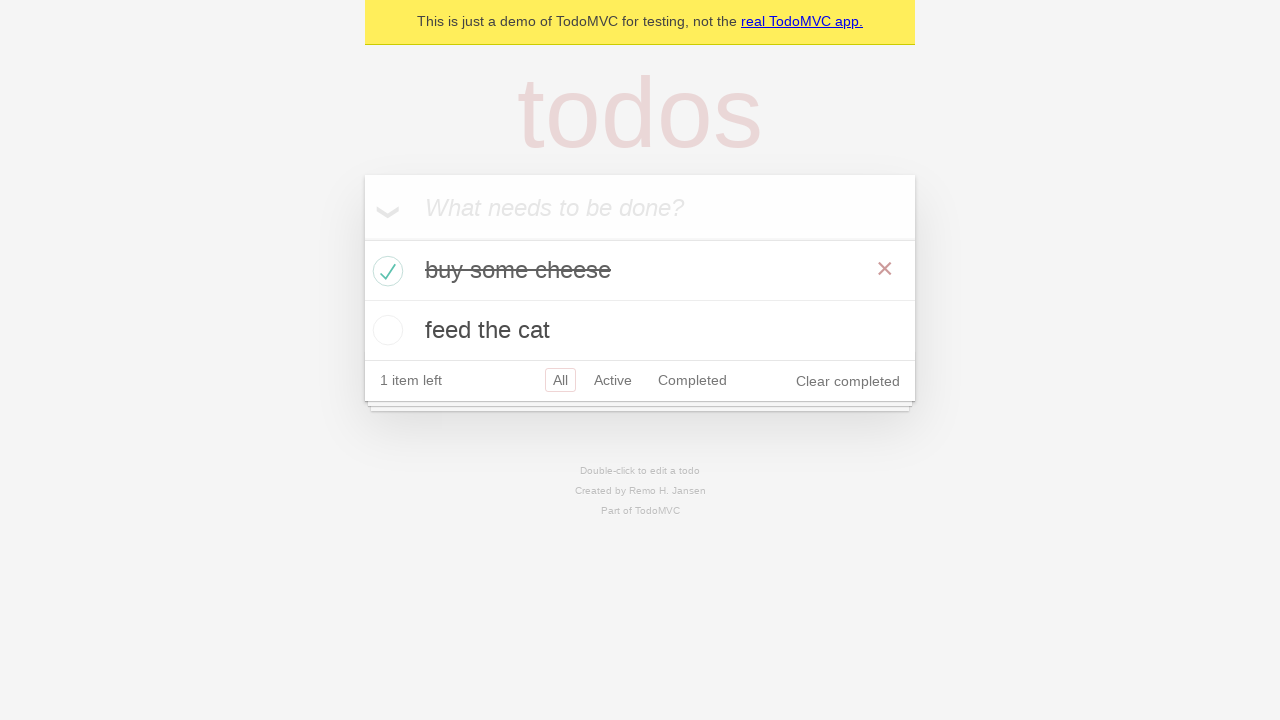

Reloaded the page
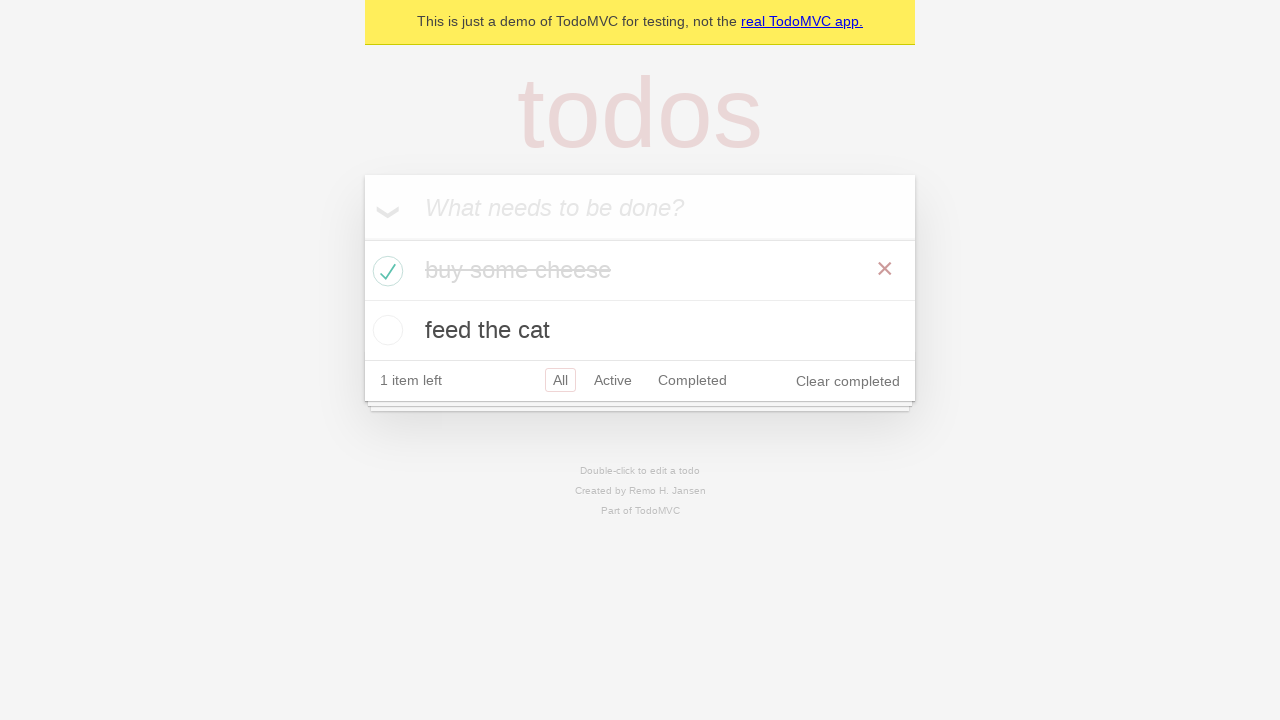

Todo items reloaded and visible after page refresh
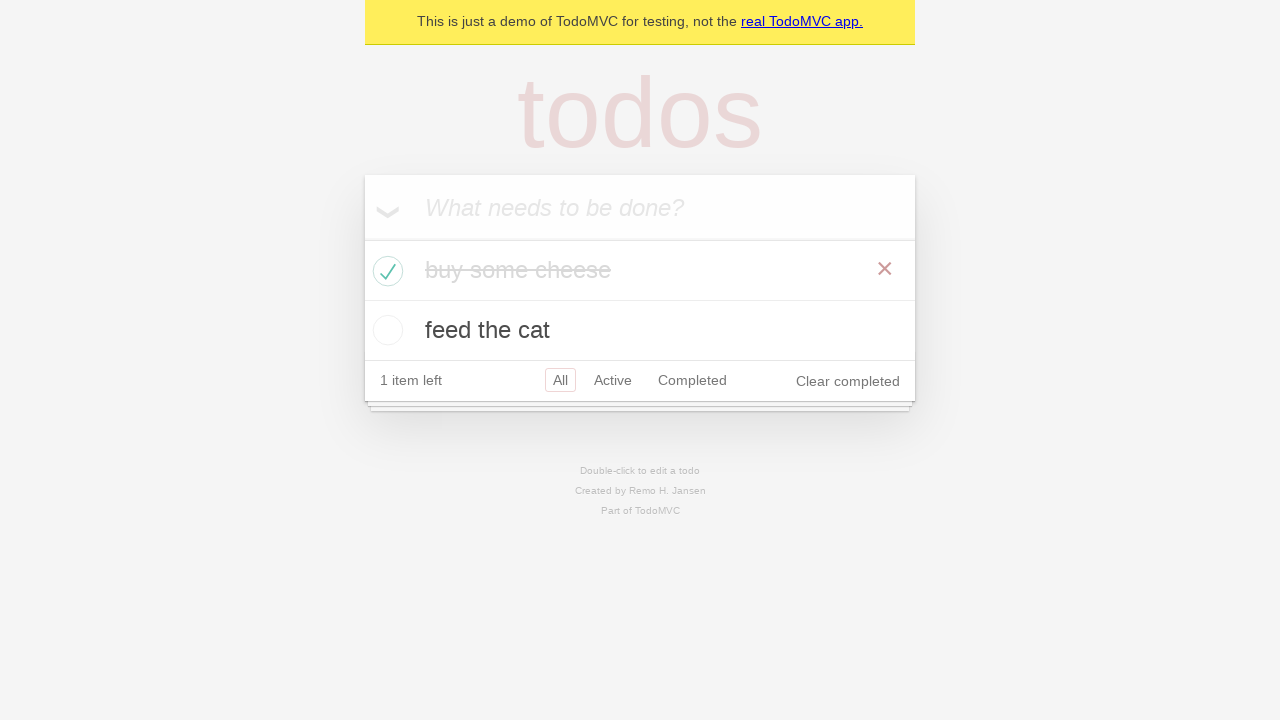

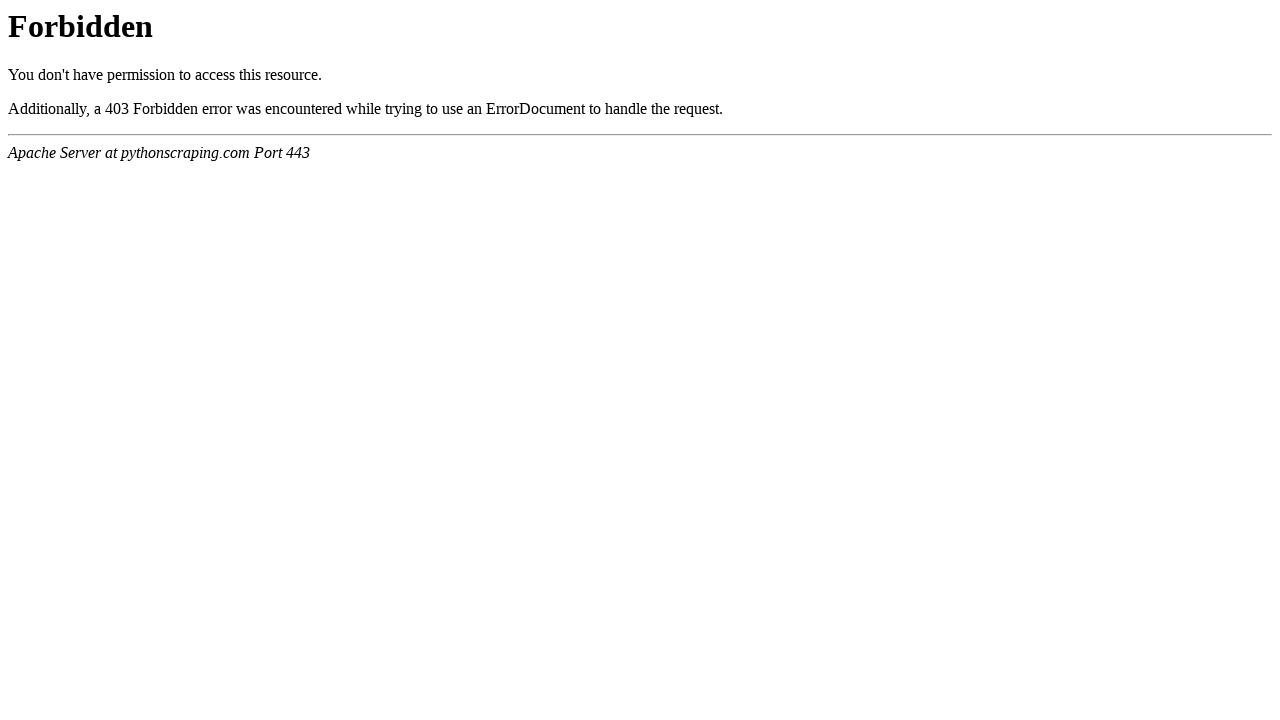